Tests that the Clear completed button is hidden when no items are completed

Starting URL: https://demo.playwright.dev/todomvc

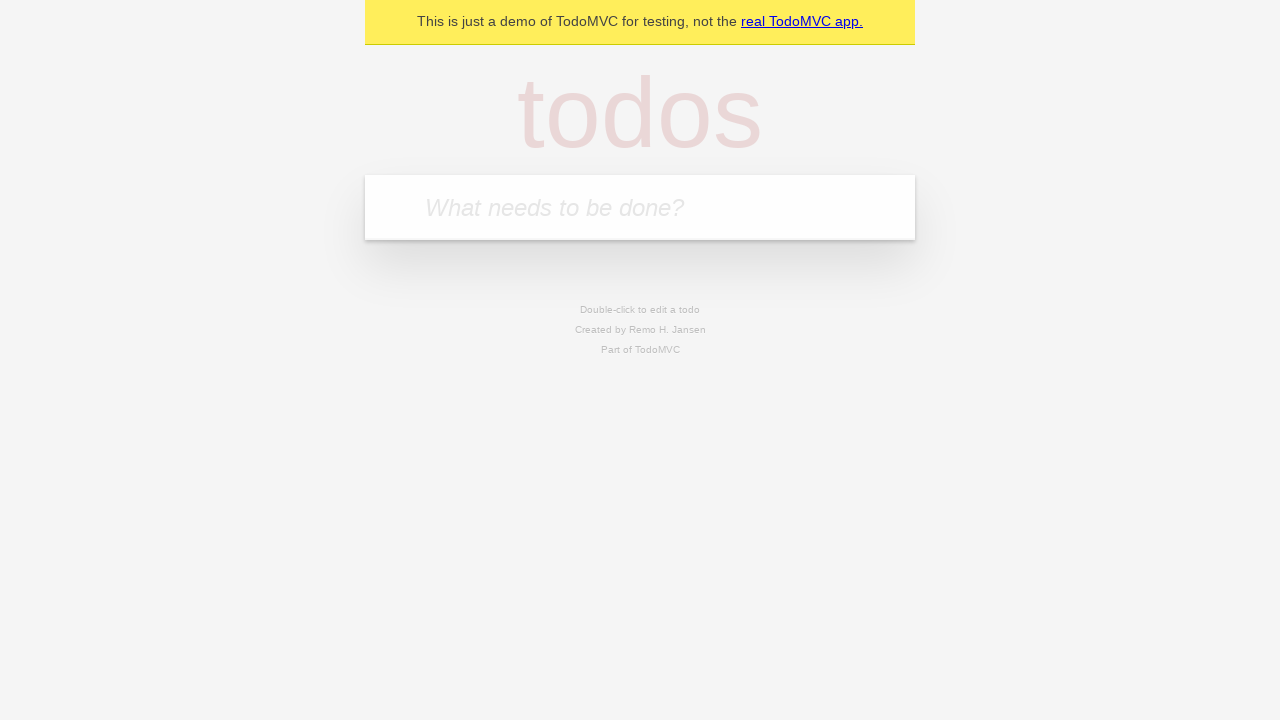

Located the 'What needs to be done?' input field
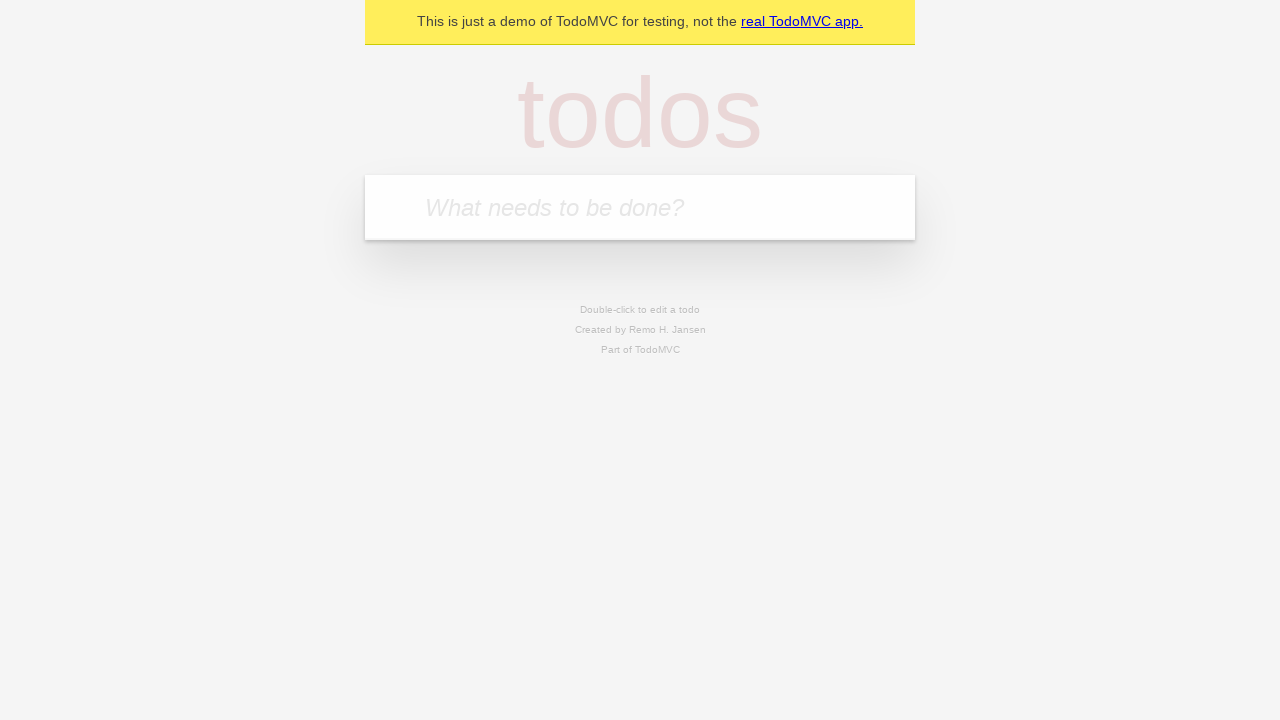

Filled todo input with 'buy some cheese' on internal:attr=[placeholder="What needs to be done?"i]
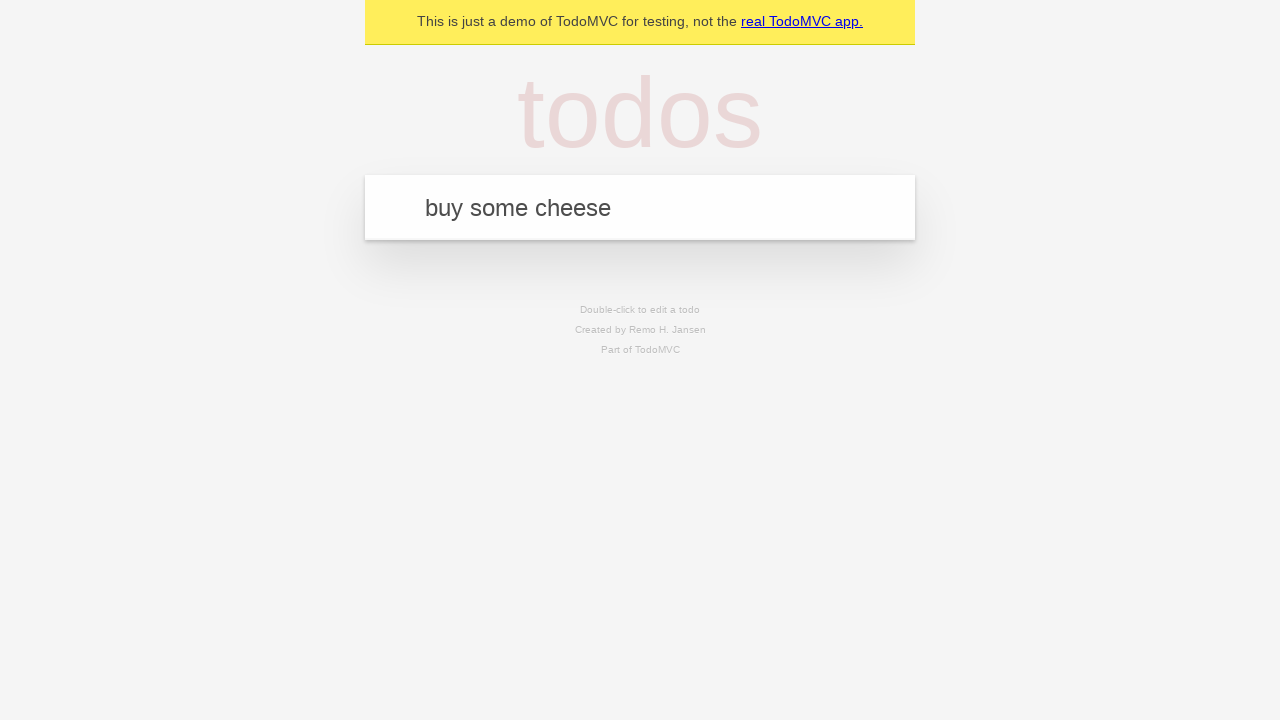

Pressed Enter to add todo 'buy some cheese' on internal:attr=[placeholder="What needs to be done?"i]
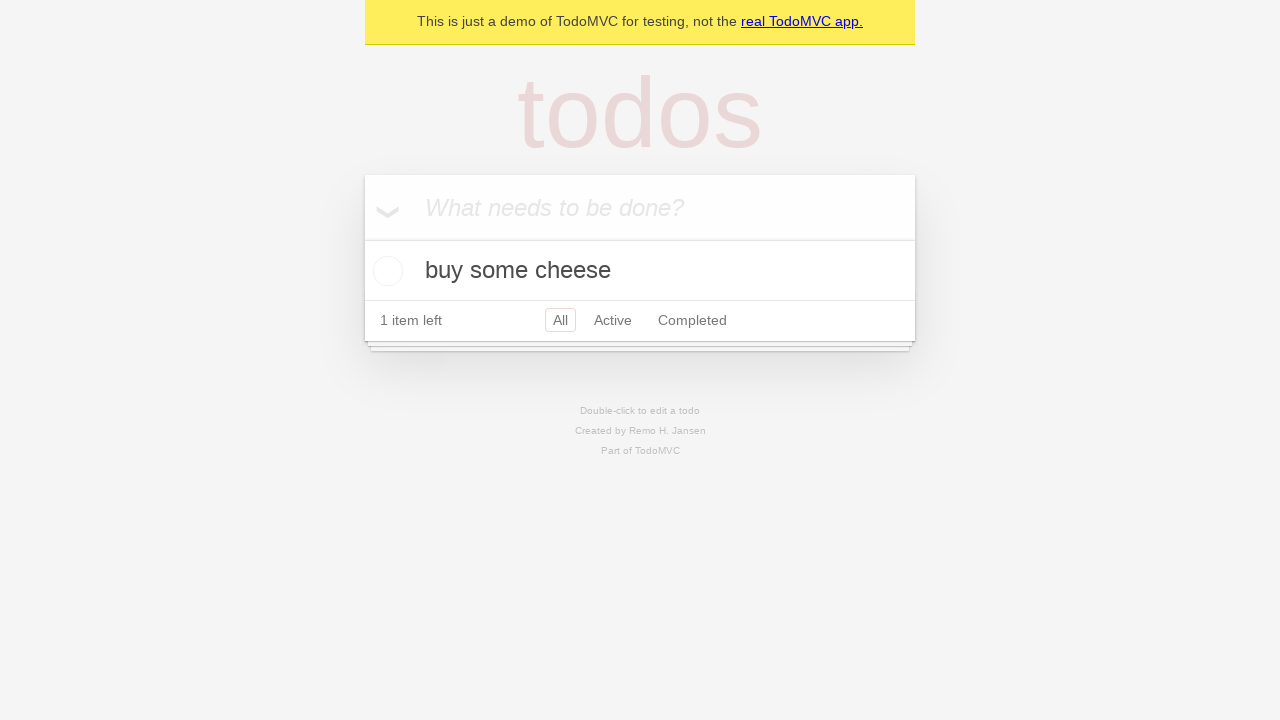

Filled todo input with 'feed the cat' on internal:attr=[placeholder="What needs to be done?"i]
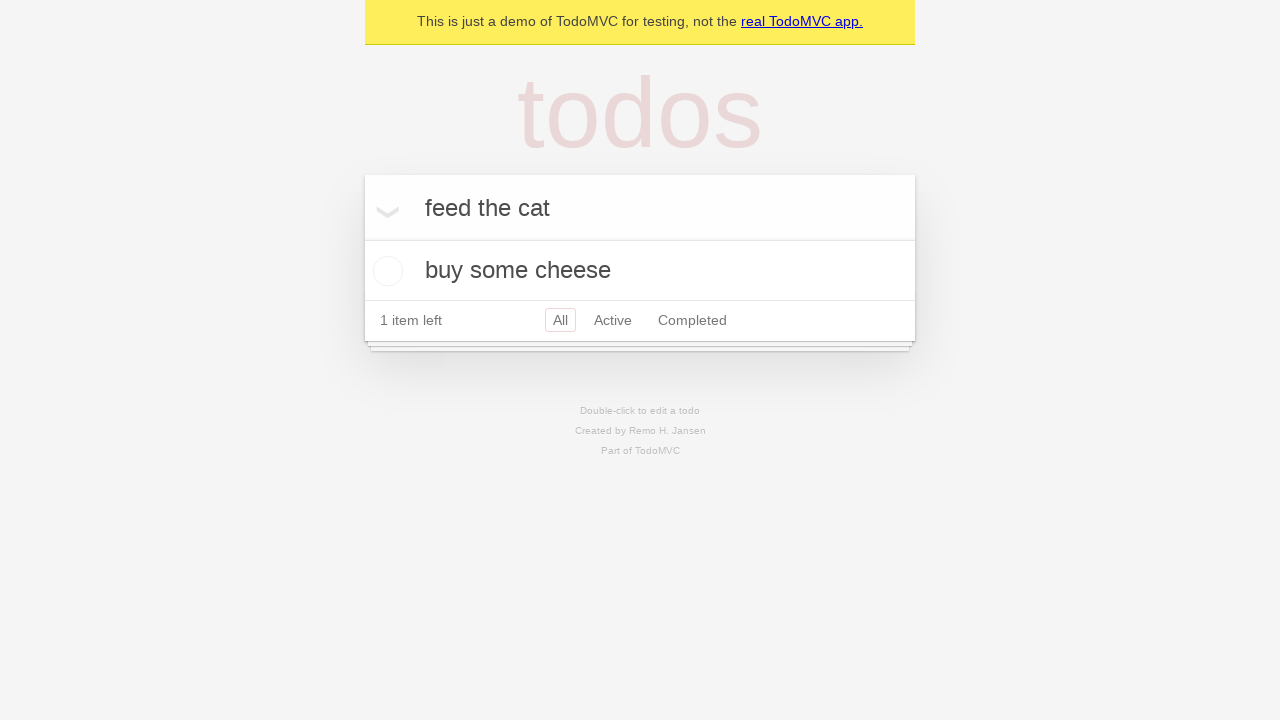

Pressed Enter to add todo 'feed the cat' on internal:attr=[placeholder="What needs to be done?"i]
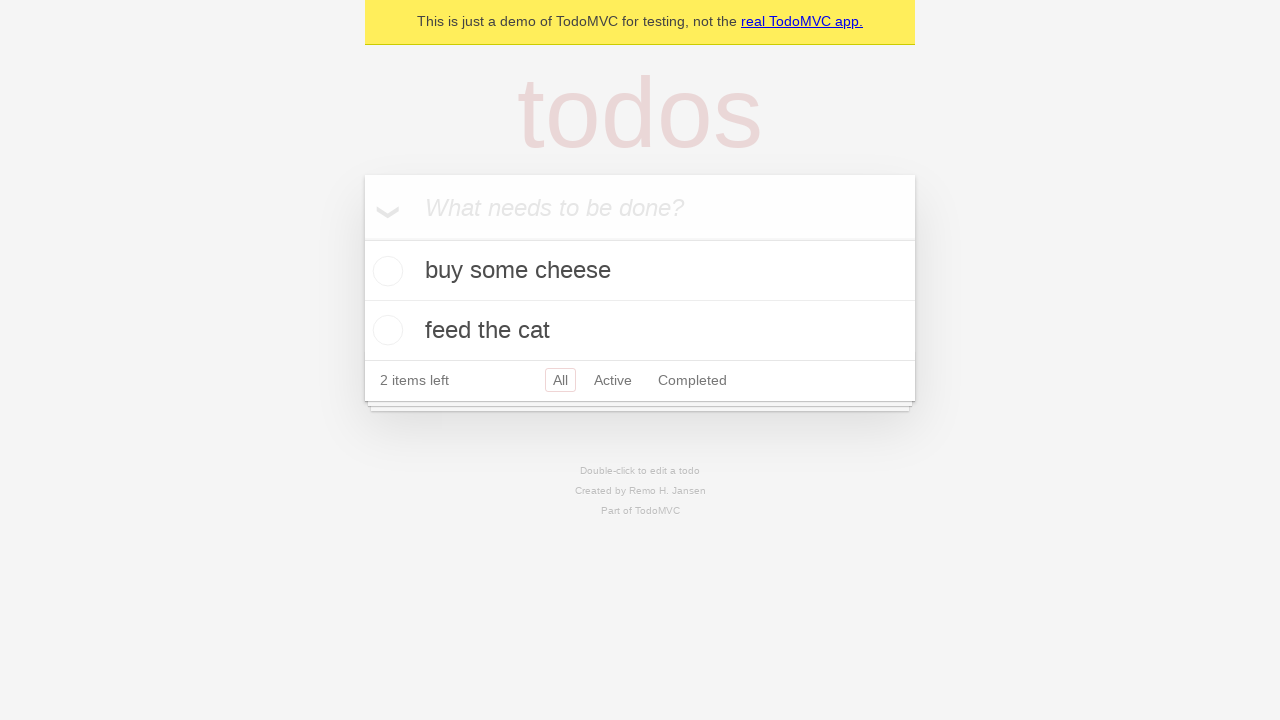

Filled todo input with 'book a doctors appointment' on internal:attr=[placeholder="What needs to be done?"i]
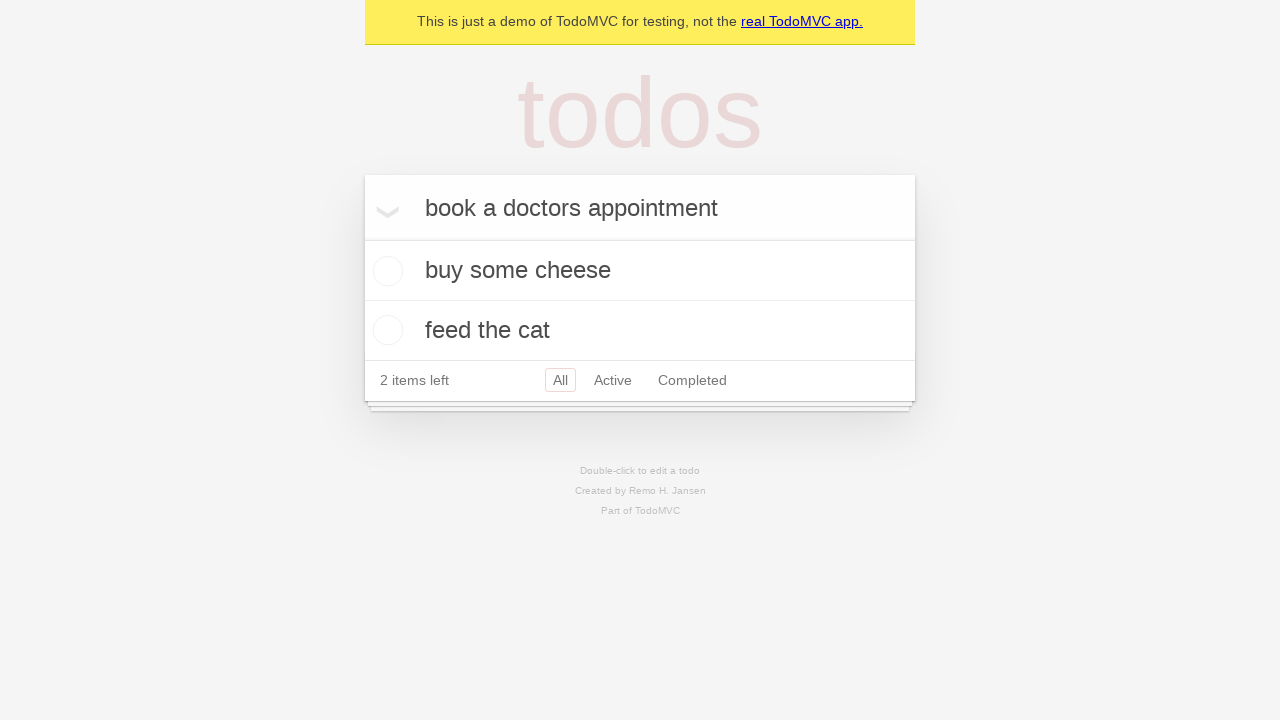

Pressed Enter to add todo 'book a doctors appointment' on internal:attr=[placeholder="What needs to be done?"i]
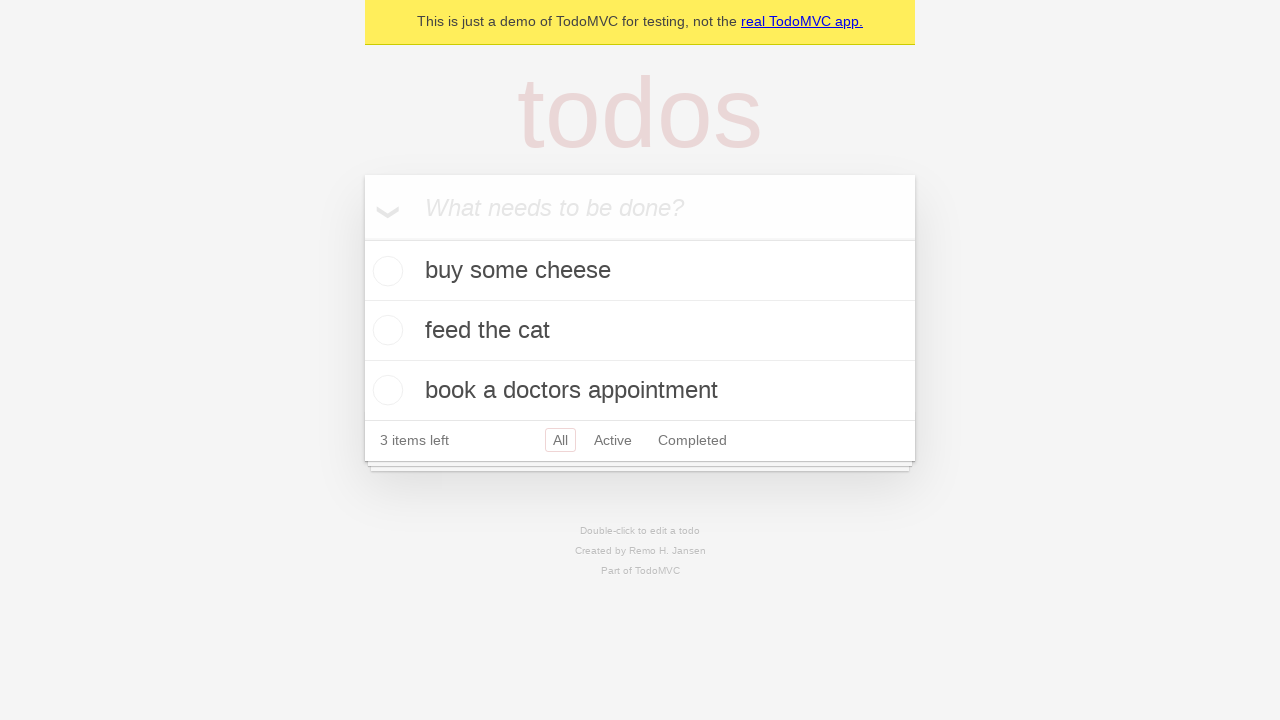

Checked the first todo item as completed at (385, 271) on .todo-list li .toggle >> nth=0
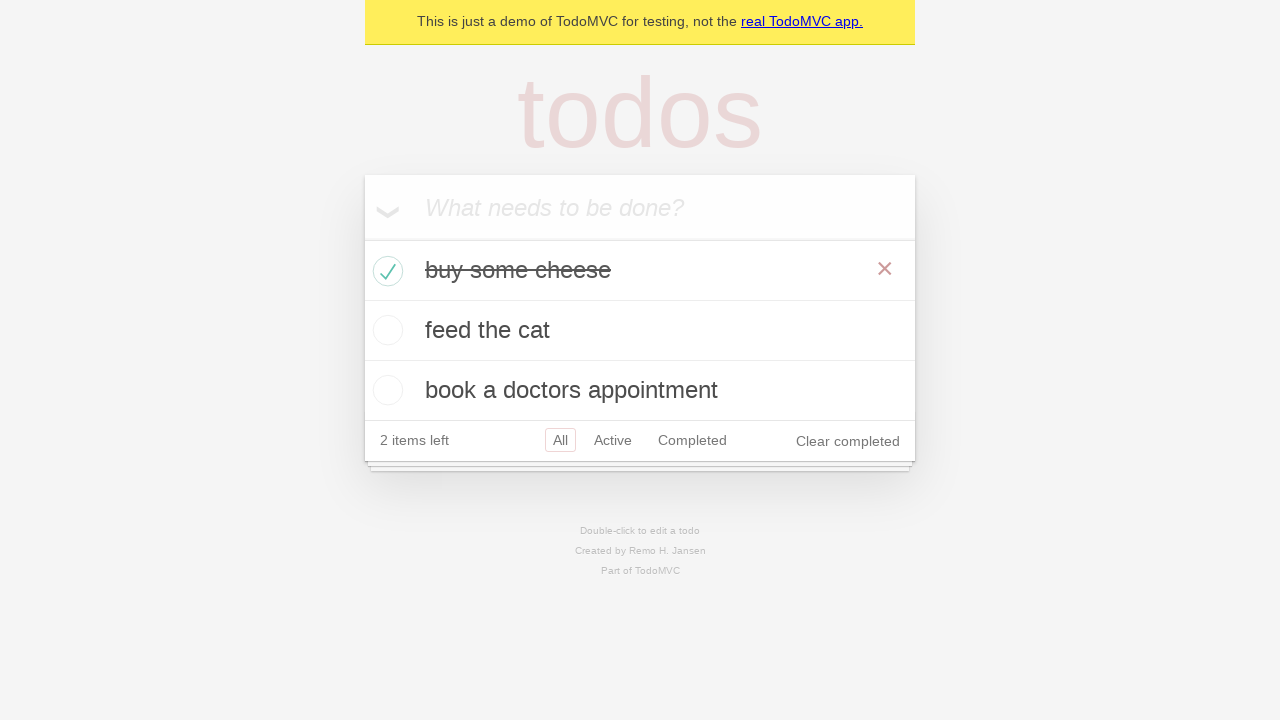

Clicked the 'Clear completed' button to remove completed item at (848, 441) on internal:role=button[name="Clear completed"i]
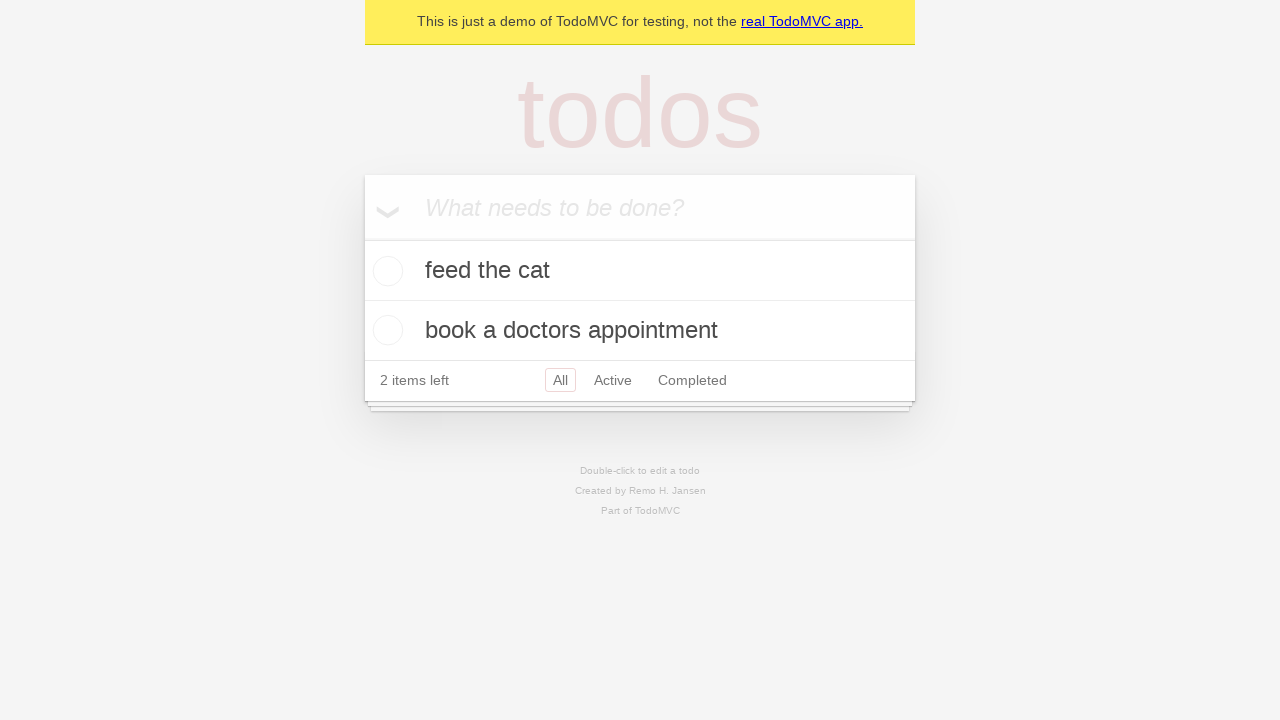

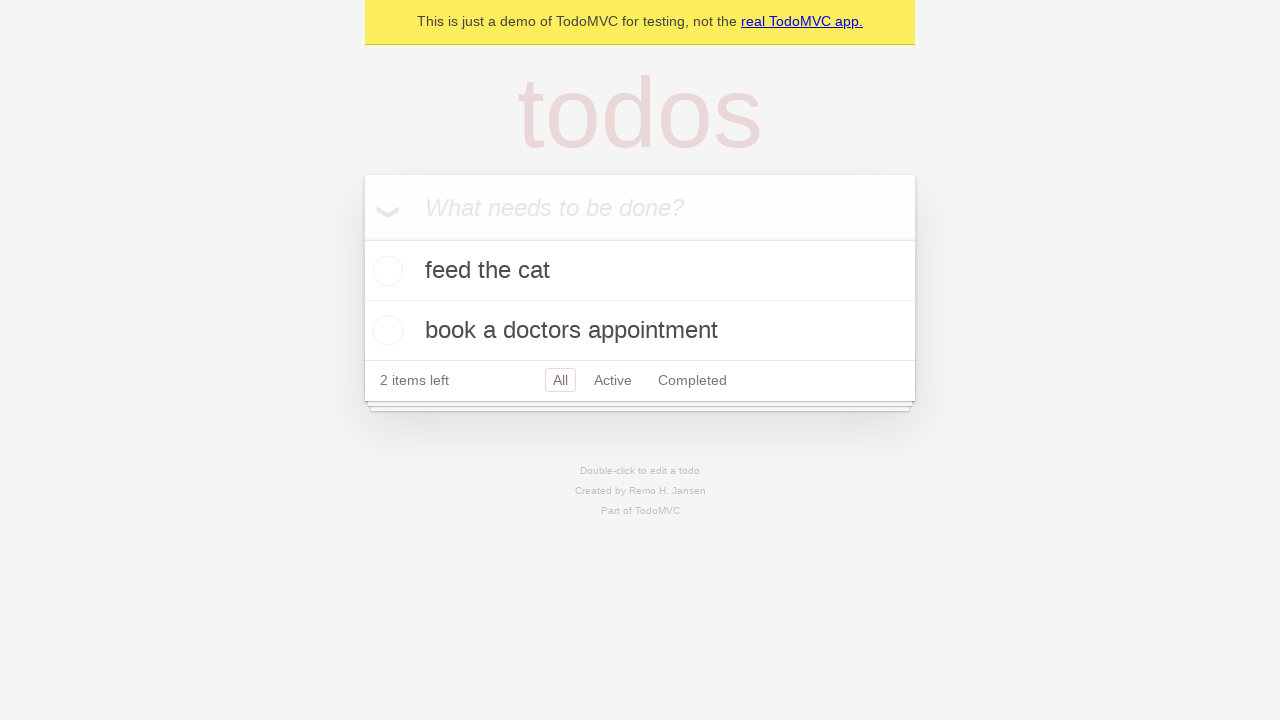